Tests working with multiple windows using a browser-agnostic approach by tracking window handles before and after clicking a link, then switching between windows and verifying page titles.

Starting URL: https://the-internet.herokuapp.com/windows

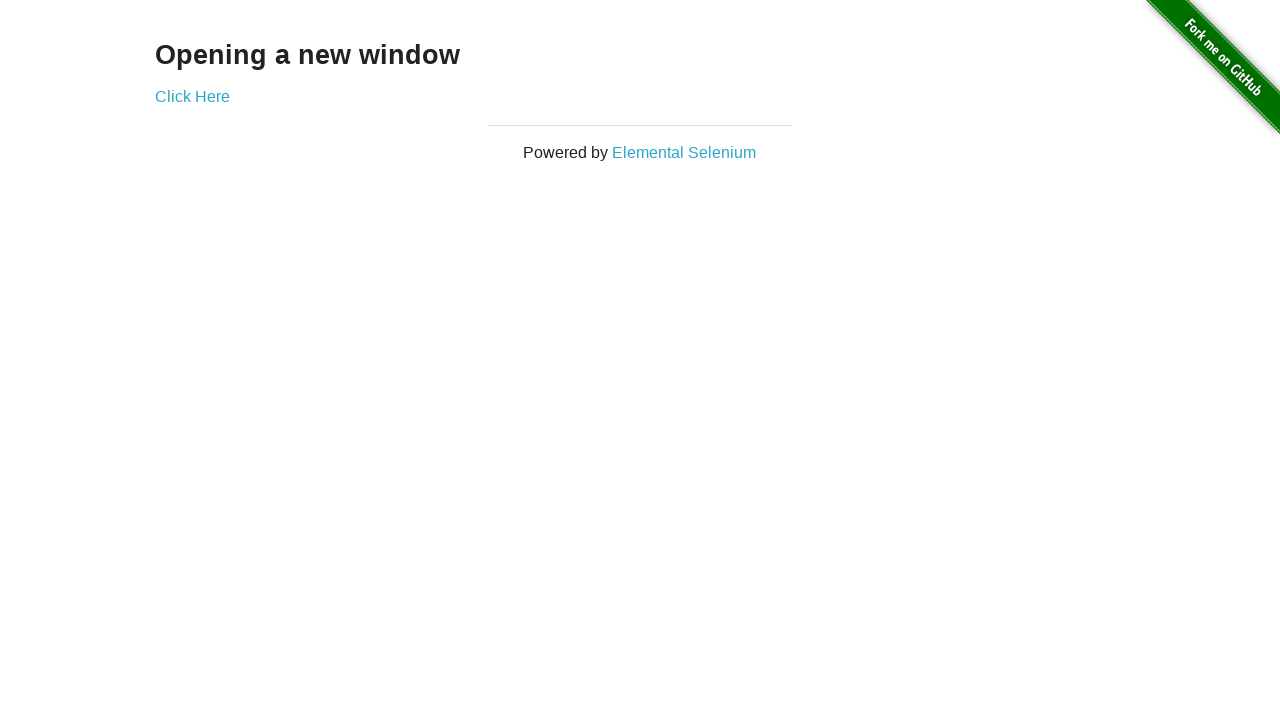

Clicked link to open new window at (192, 96) on .example a
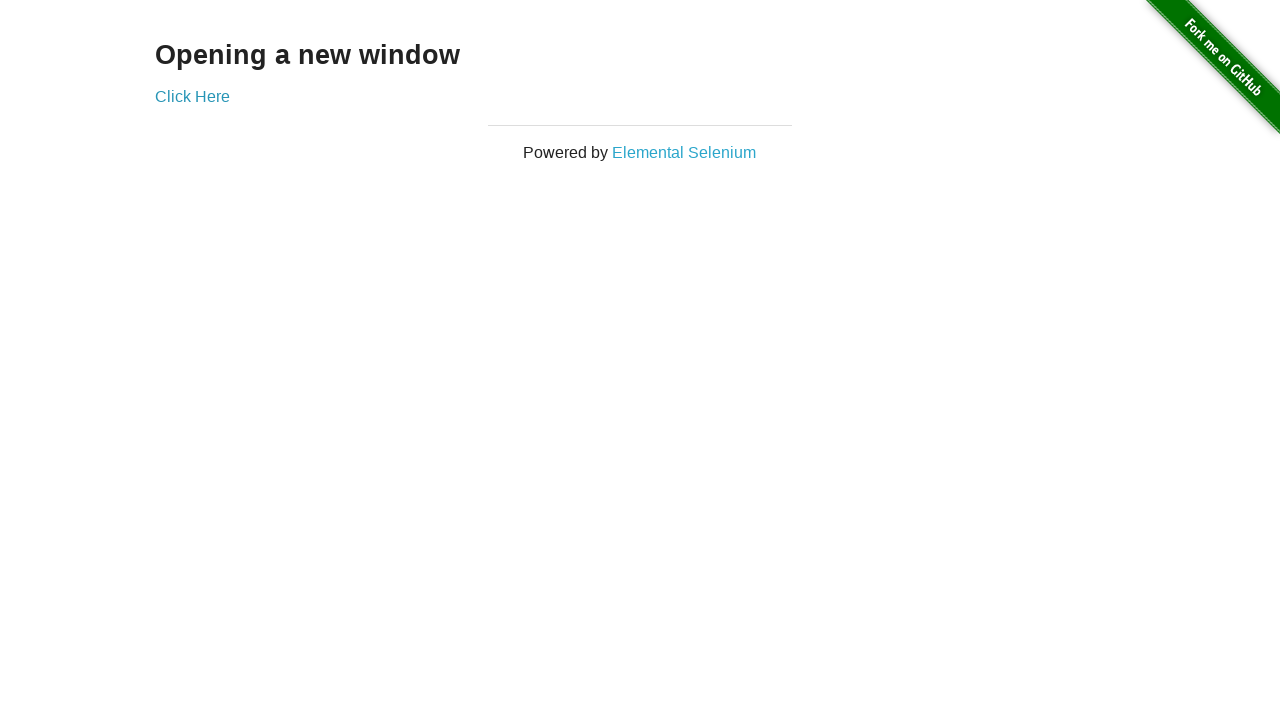

Verified original window title is 'The Internet'
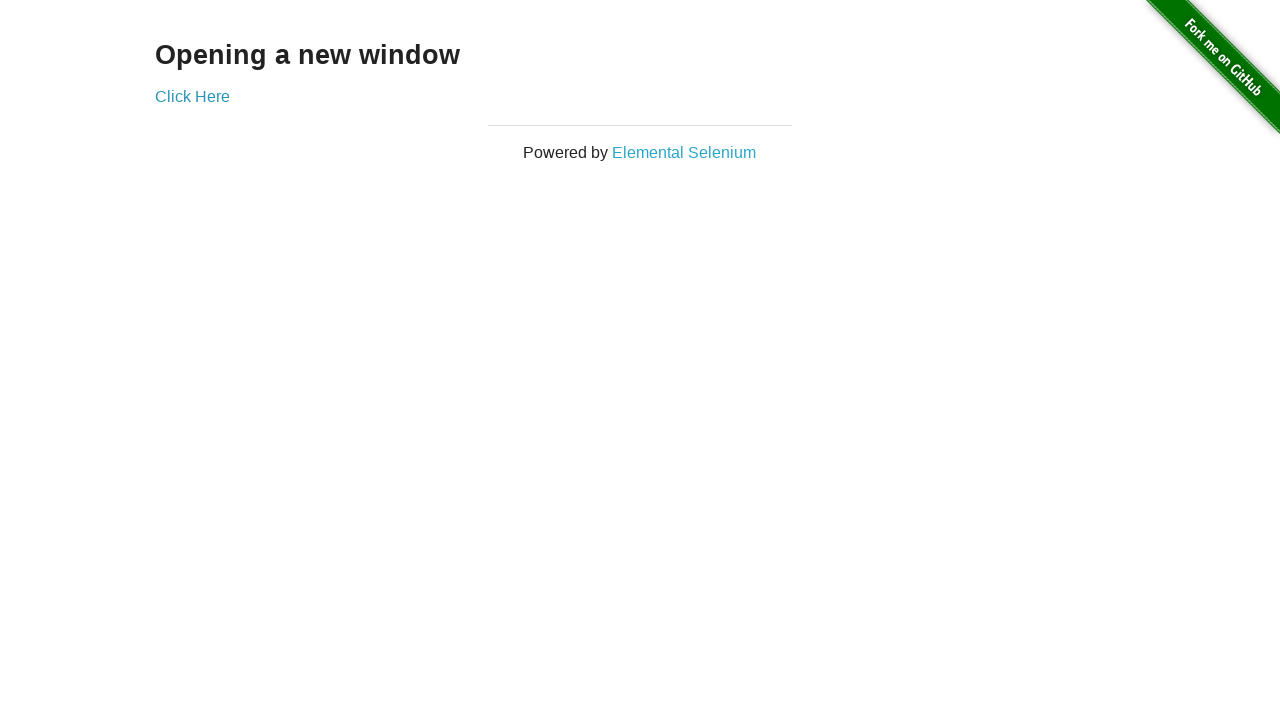

New window loaded
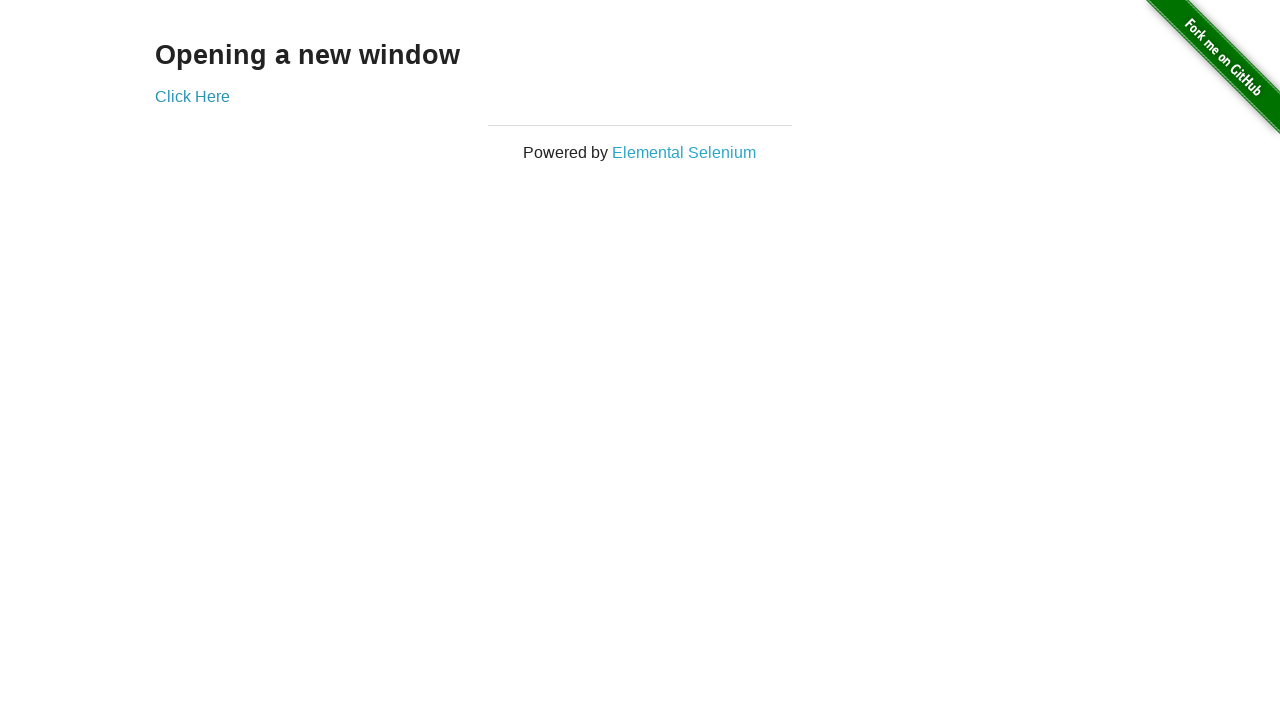

Verified new window title is 'New Window'
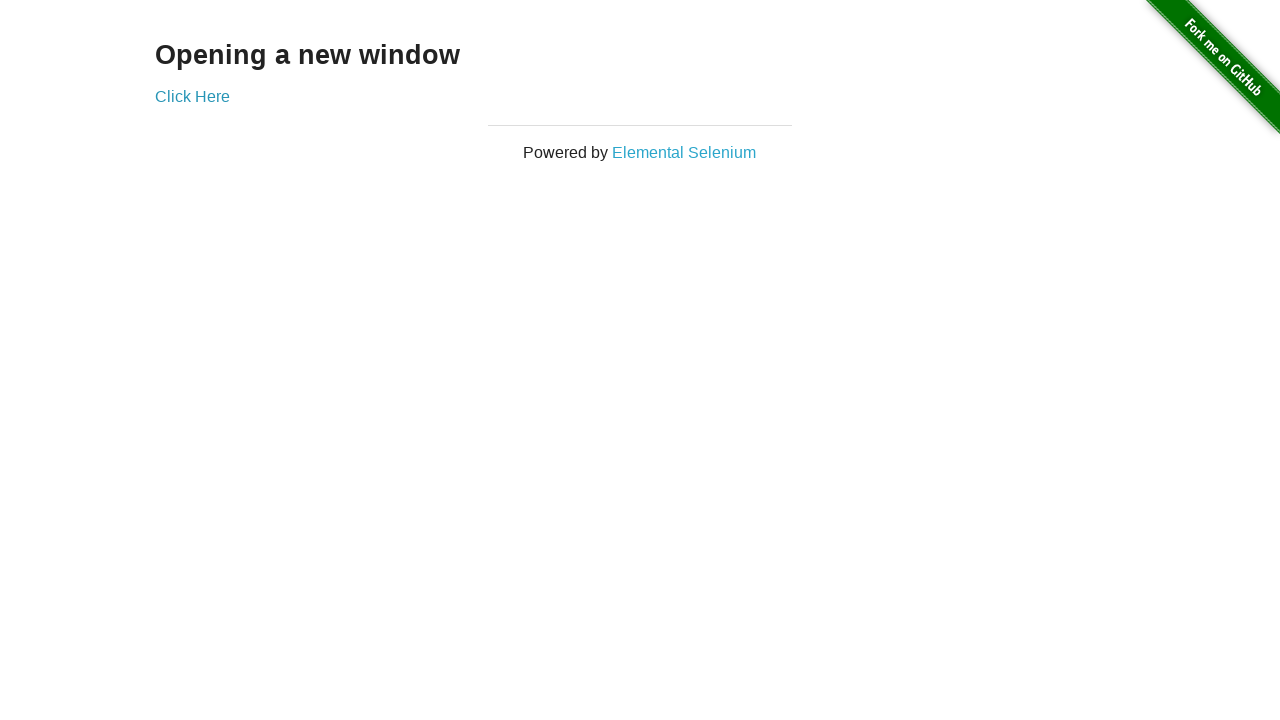

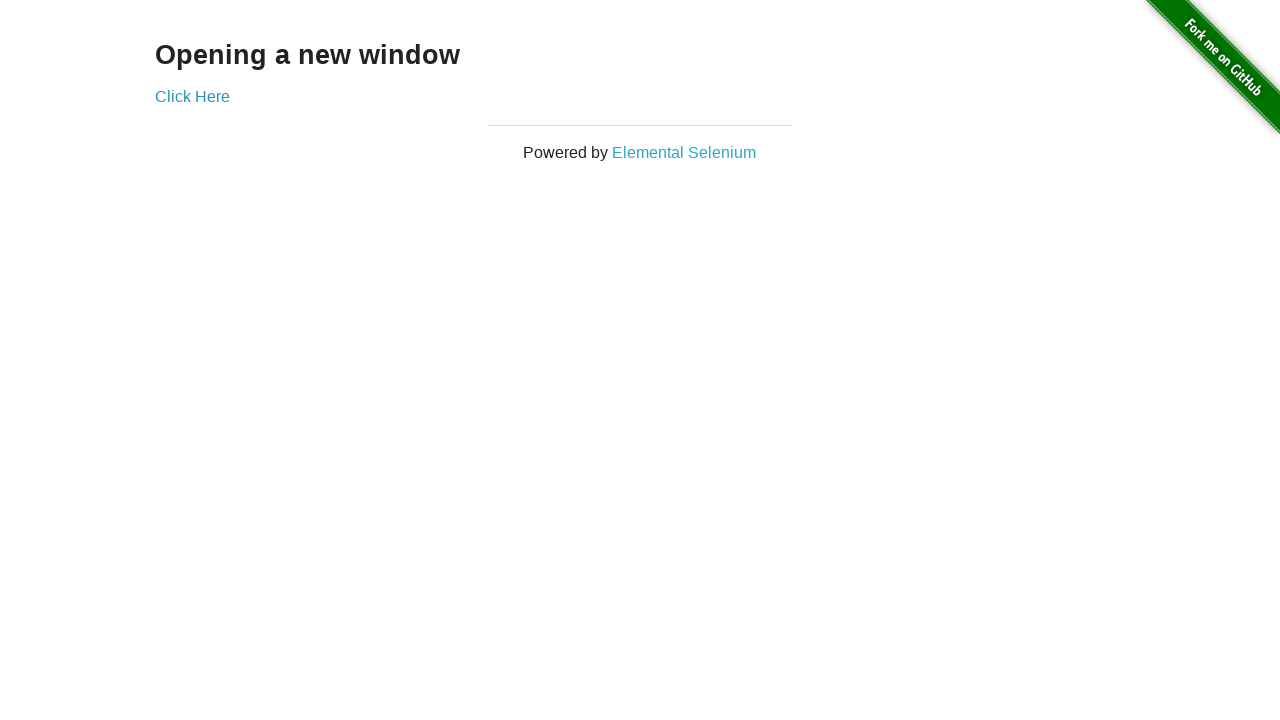